Tests JavaScript confirm dialog by triggering it and dismissing the confirmation

Starting URL: https://the-internet.herokuapp.com/javascript_alerts

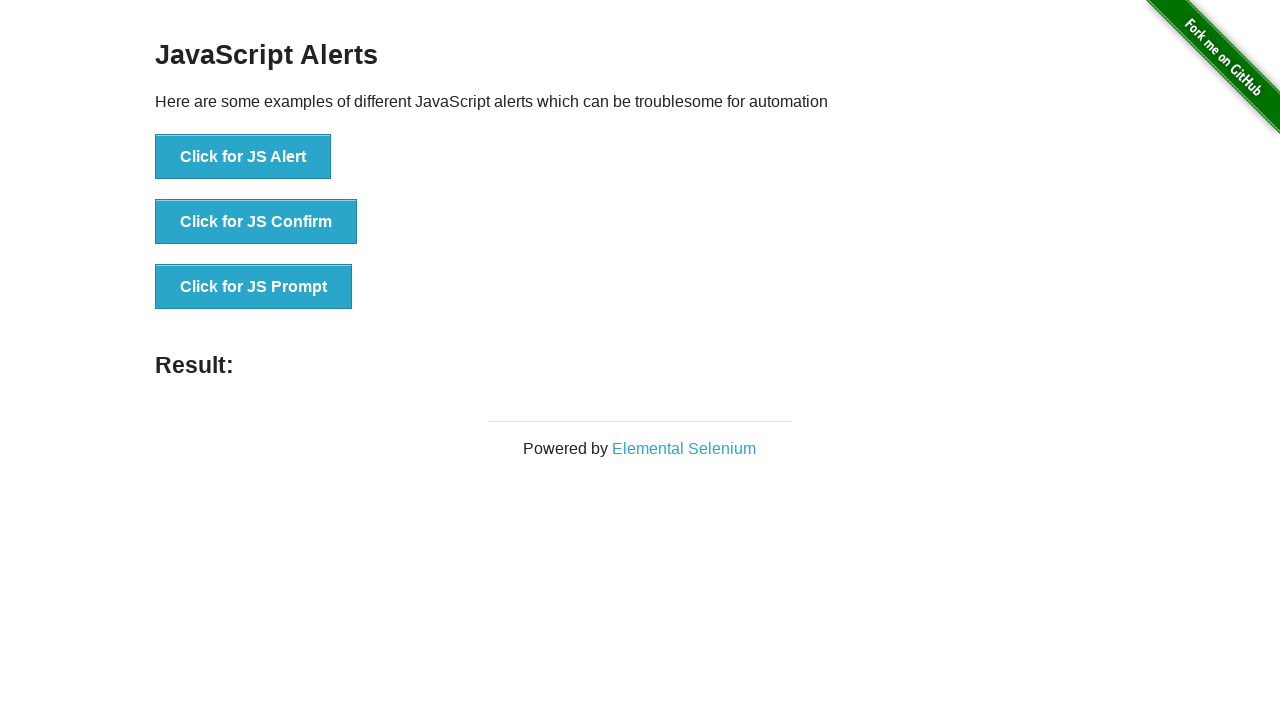

Clicked button to trigger JavaScript confirm dialog at (256, 222) on xpath=//button[text()='Click for JS Confirm']
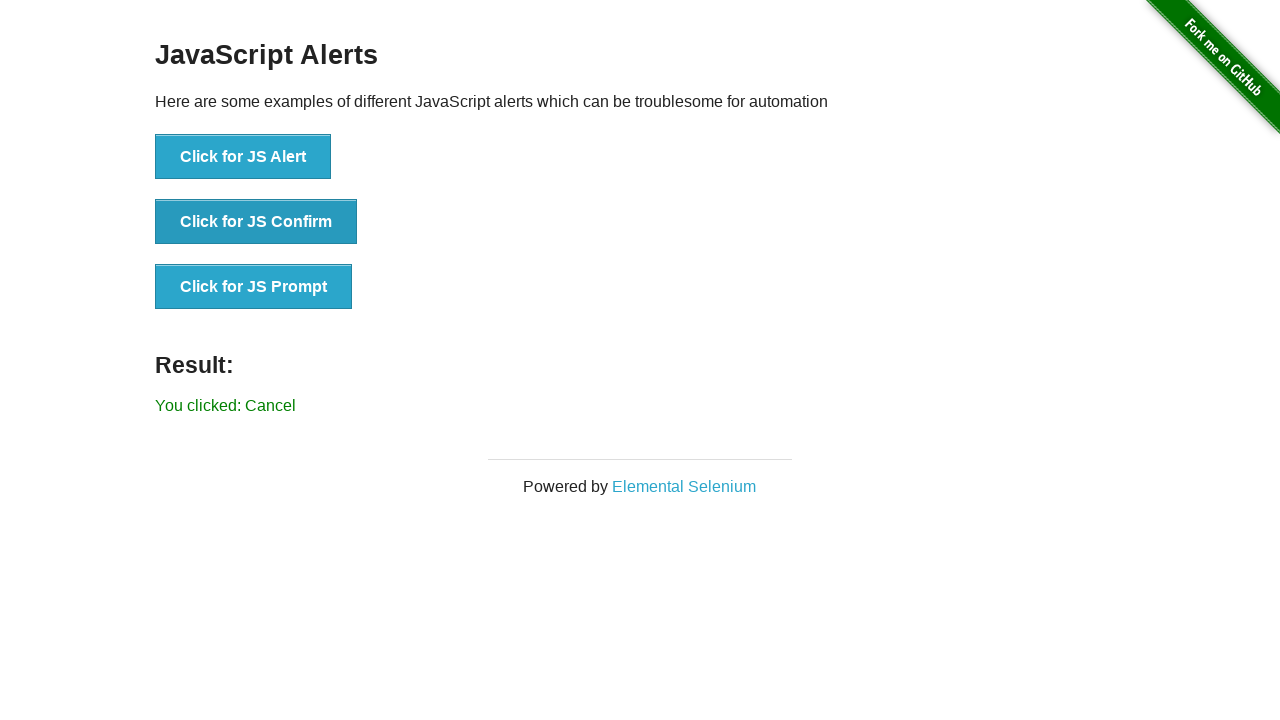

Set up dialog handler to dismiss the confirm dialog
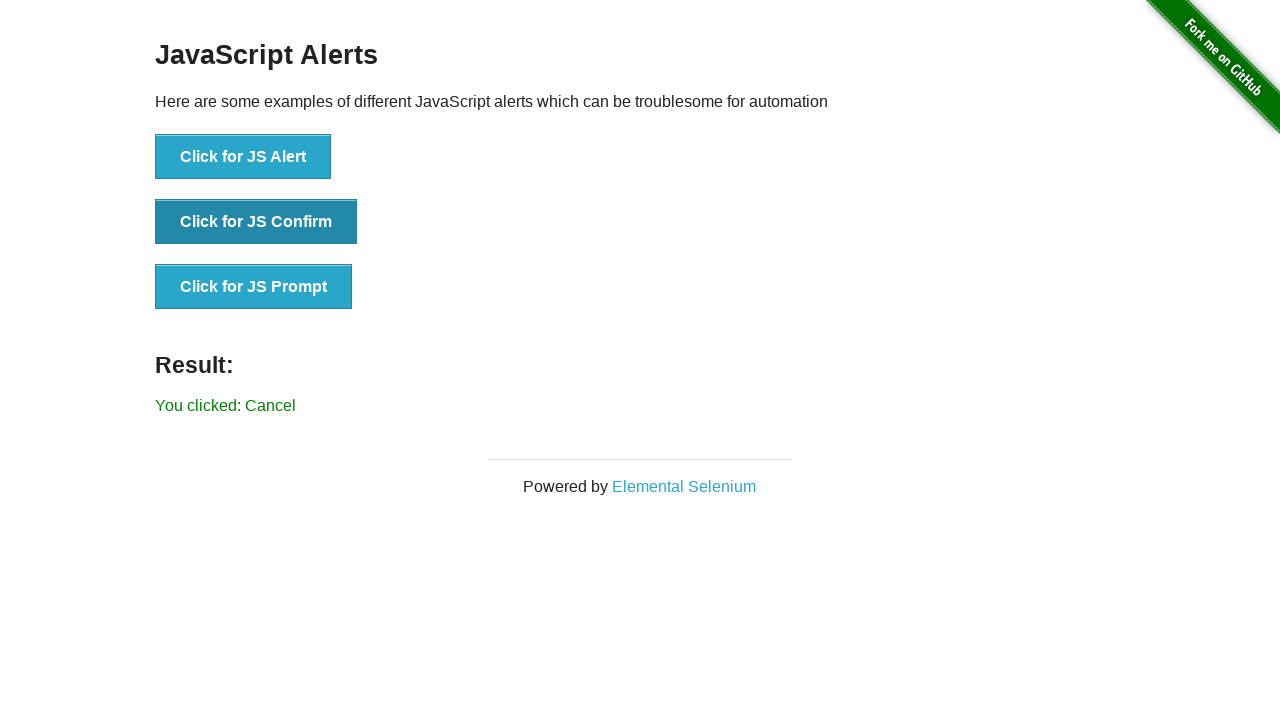

Verified result text appeared after dismissing confirm dialog
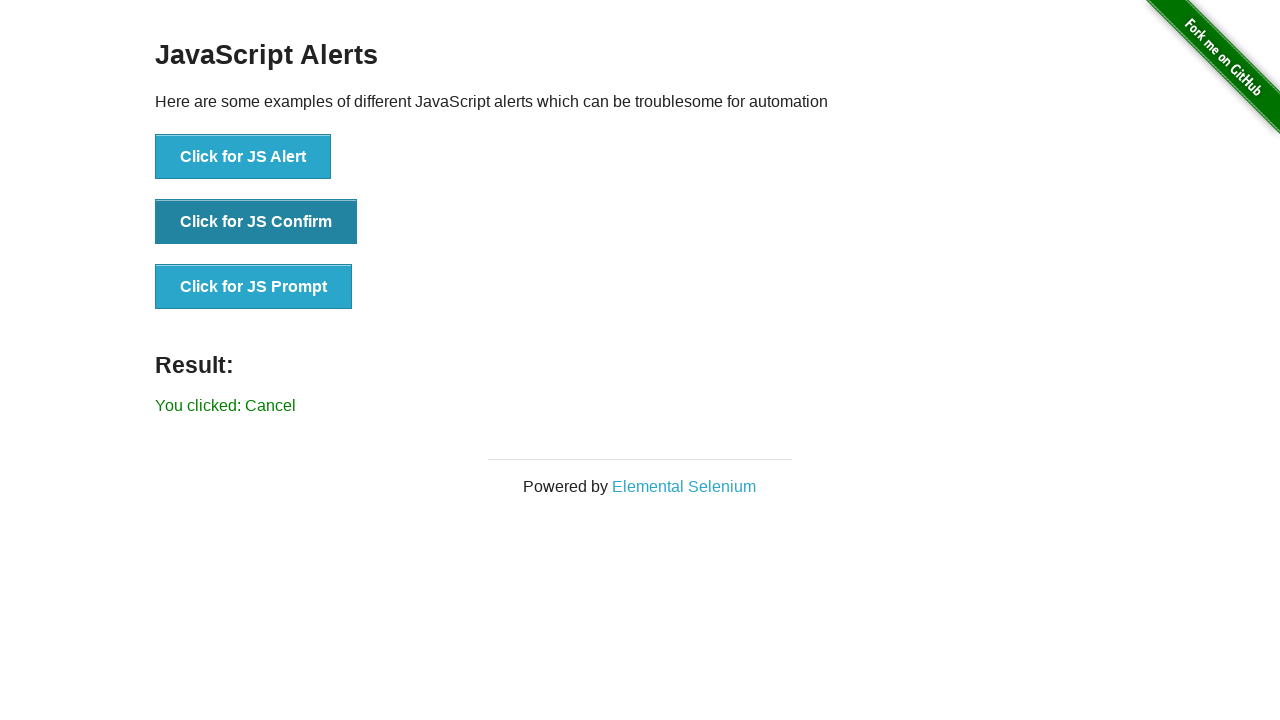

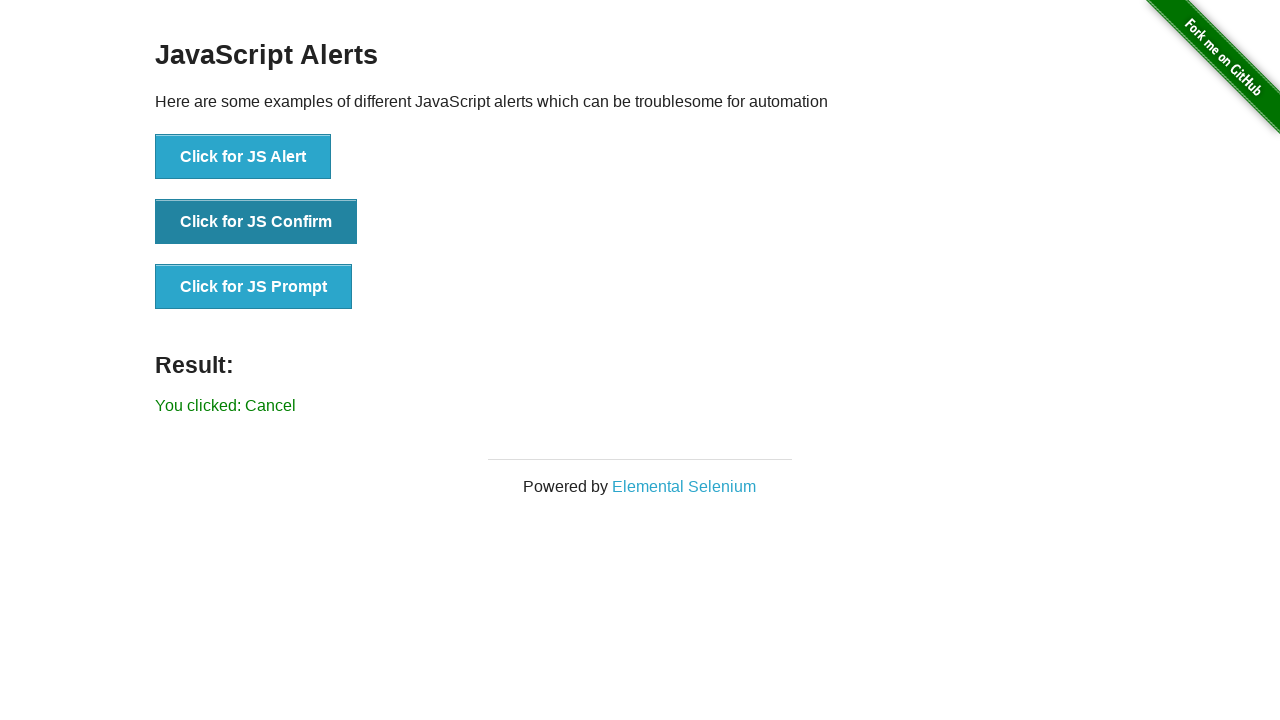